Tests highlighting an element on a page by finding a specific element and applying a temporary red dashed border style to make it visually stand out.

Starting URL: http://the-internet.herokuapp.com/large

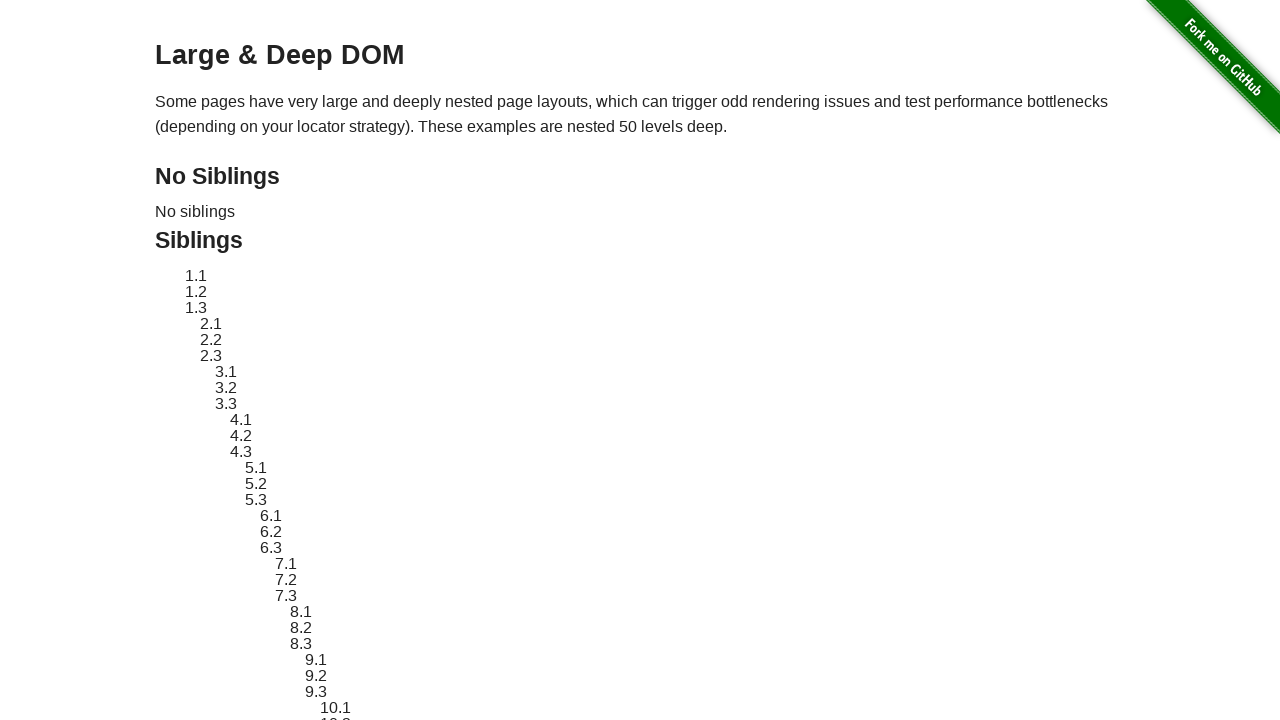

Located element with ID 'sibling-2.3'
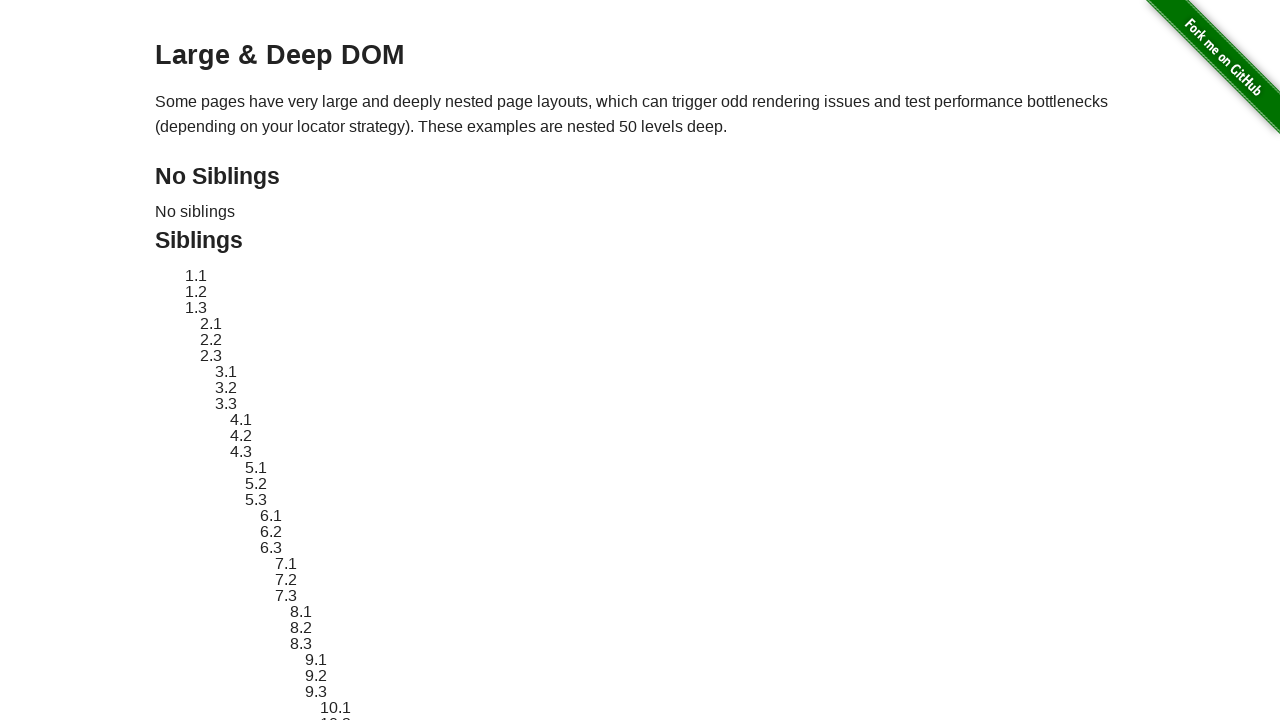

Element became visible
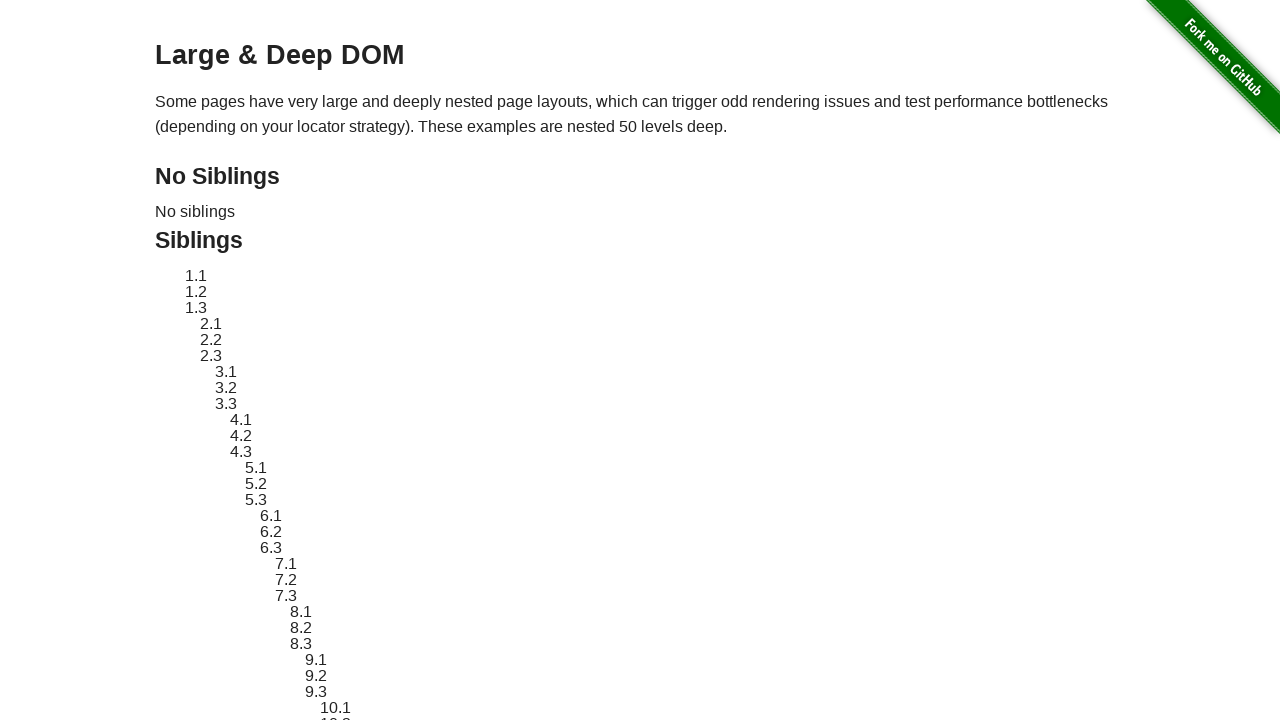

Stored original element style
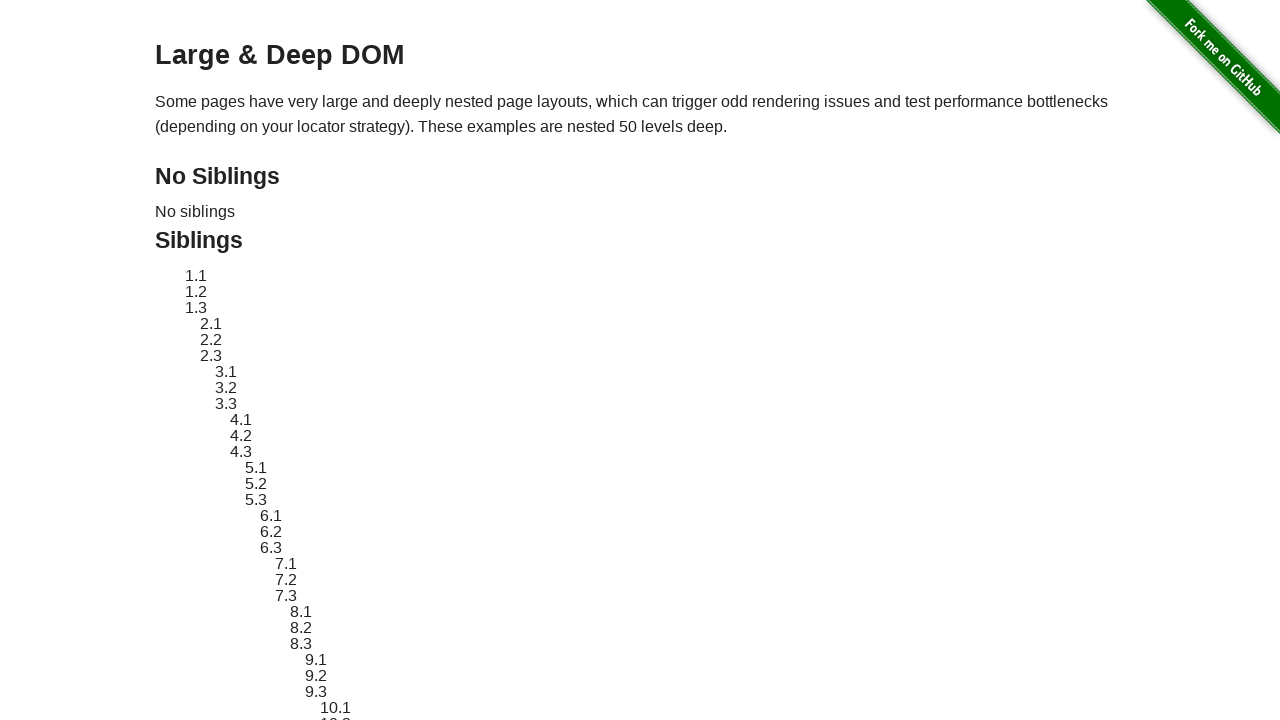

Applied red dashed border style to element
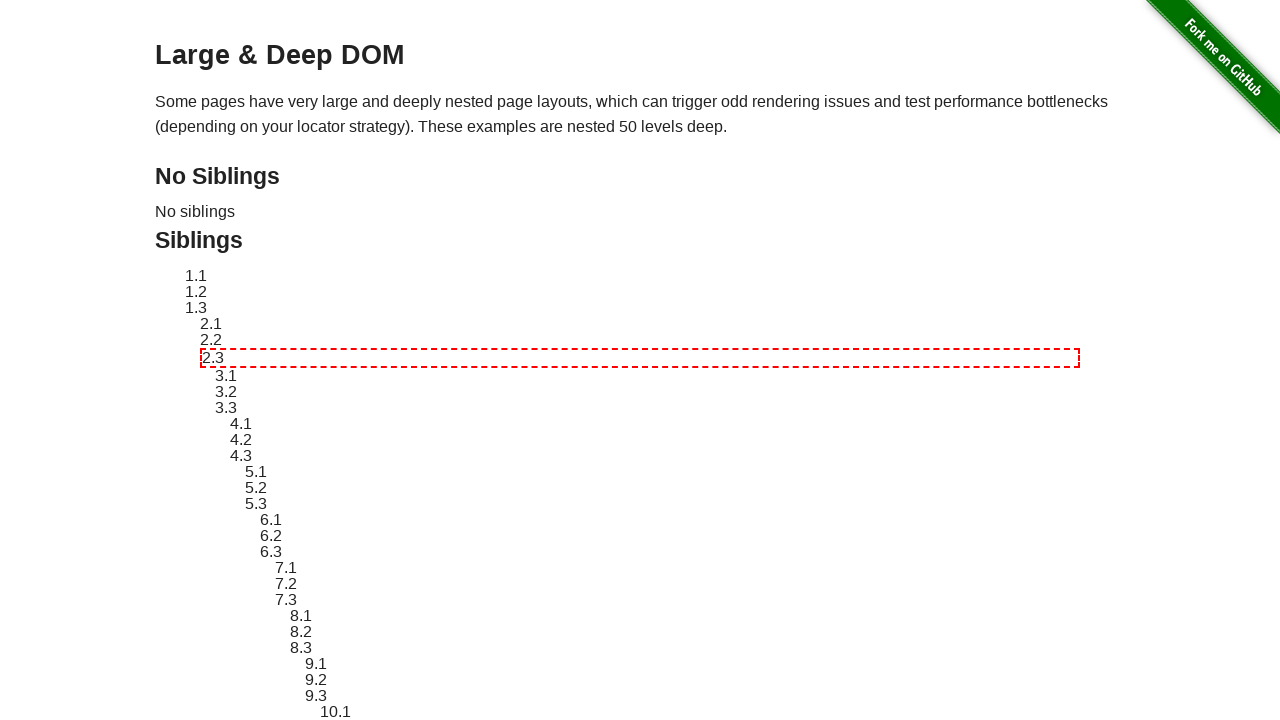

Waited 3 seconds to view highlight effect
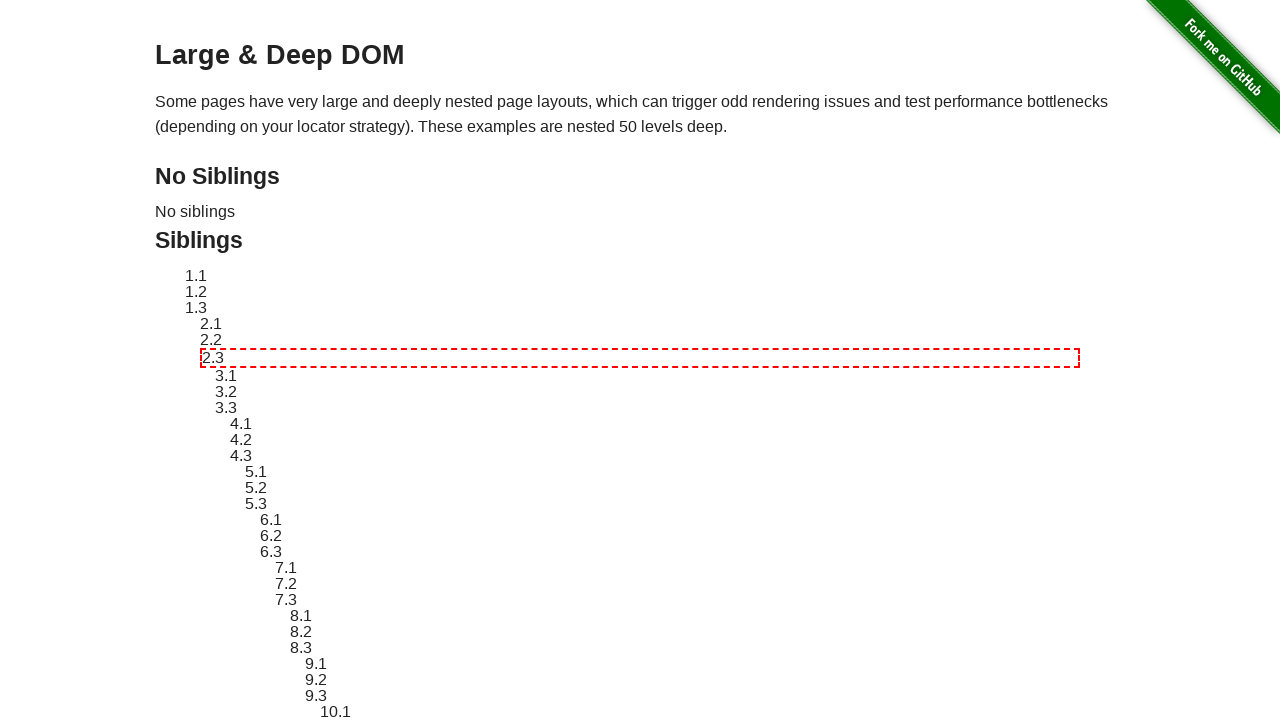

Reverted element style to original
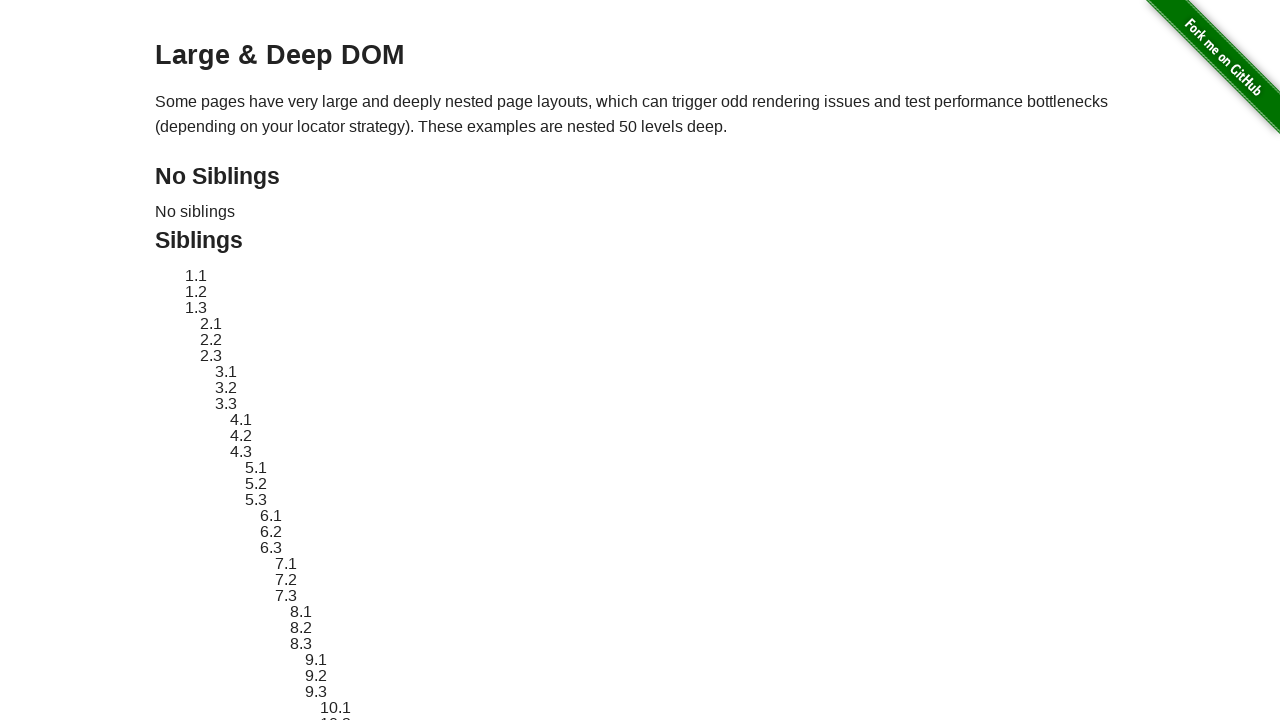

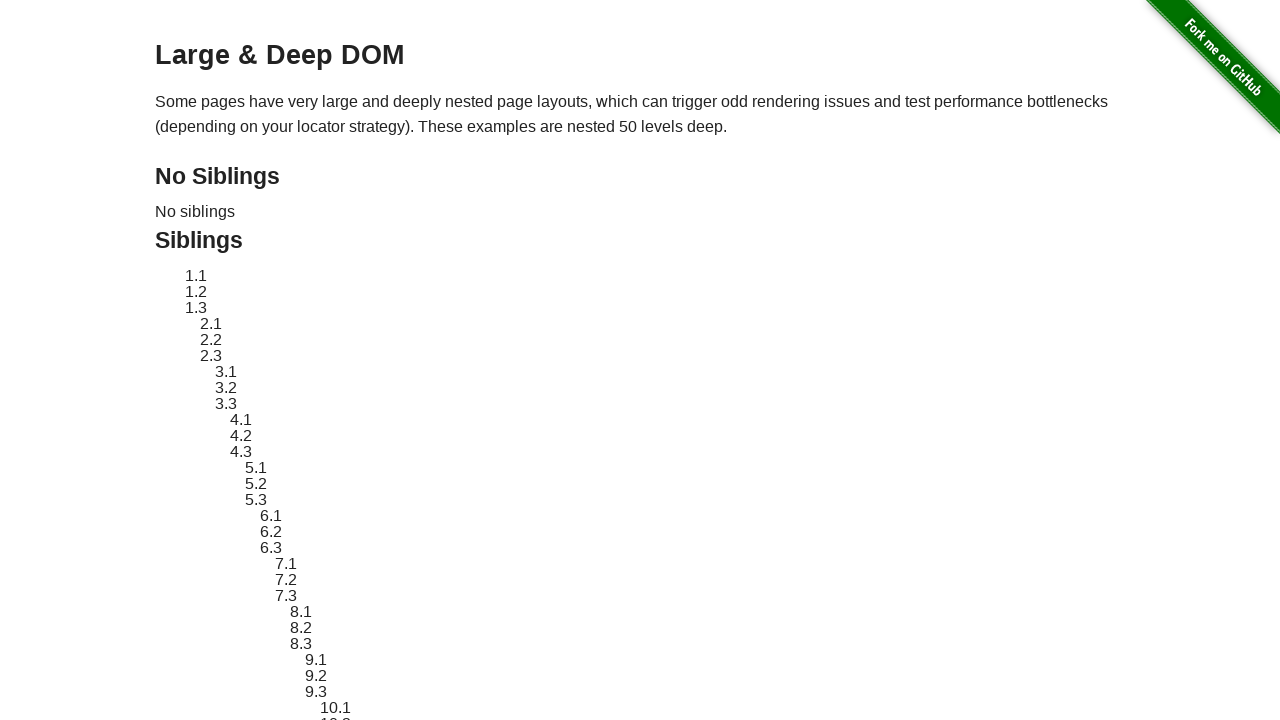